Navigates to the Sauce Labs homepage

Starting URL: https://saucelabs.com/

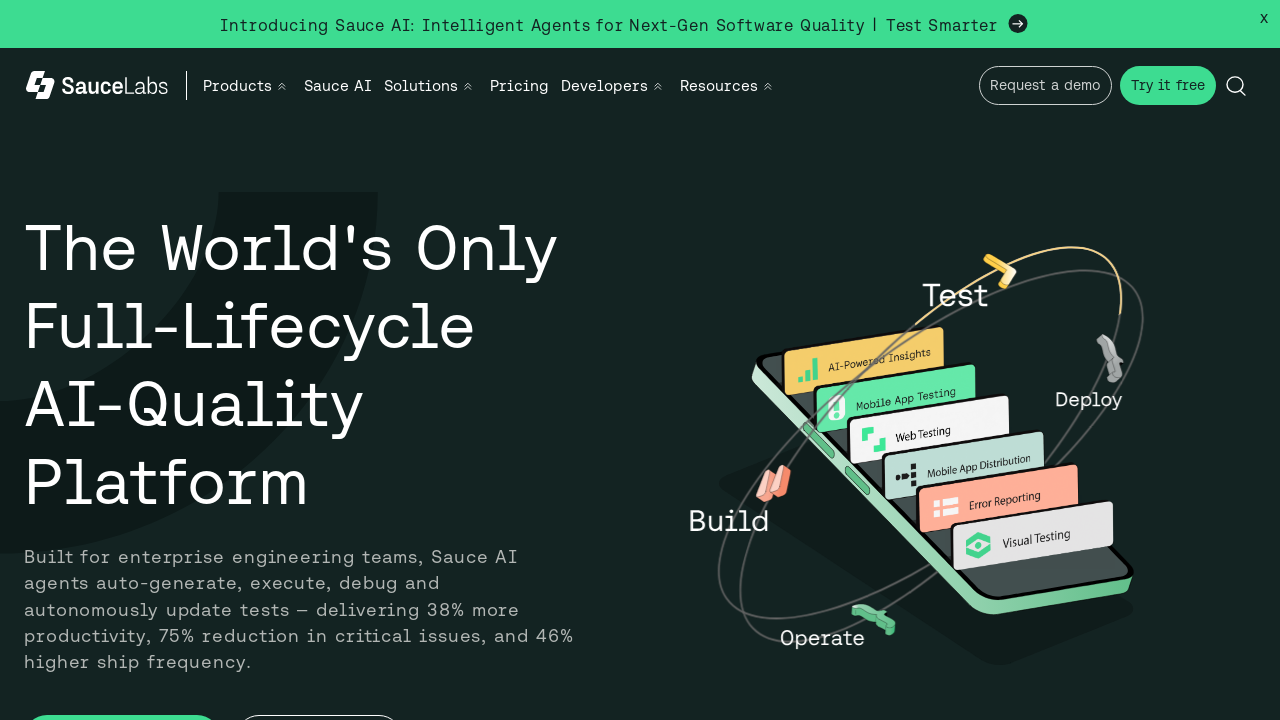

Waited for Sauce Labs homepage to load (DOM content loaded)
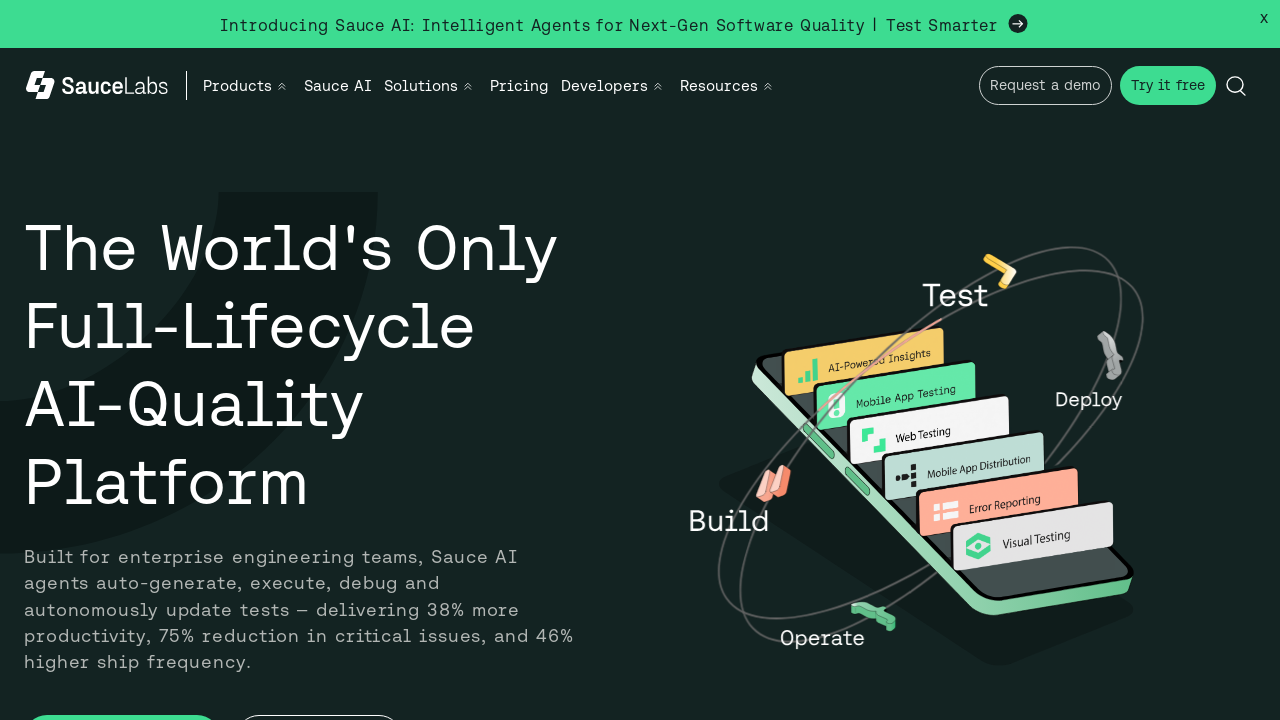

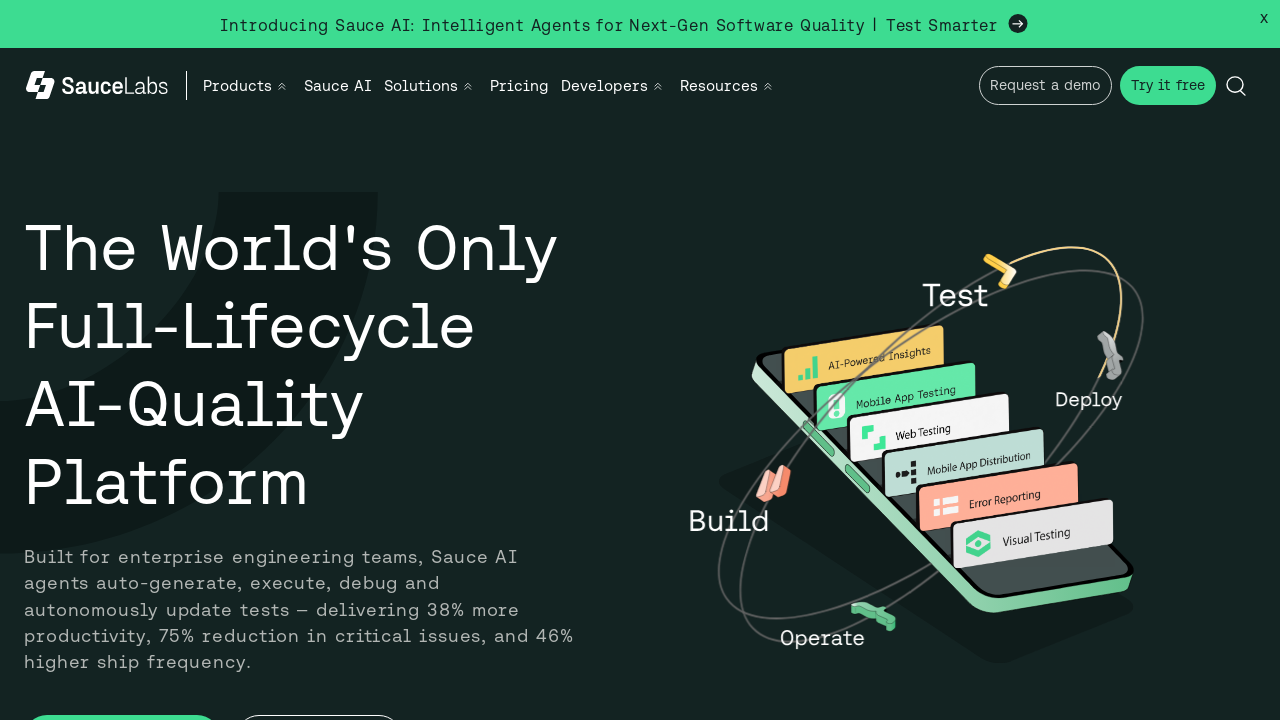